Tests tooltip functionality by hovering over an age textbox and verifying the tooltip message appears

Starting URL: https://automationfc.github.io/jquery-tooltip/

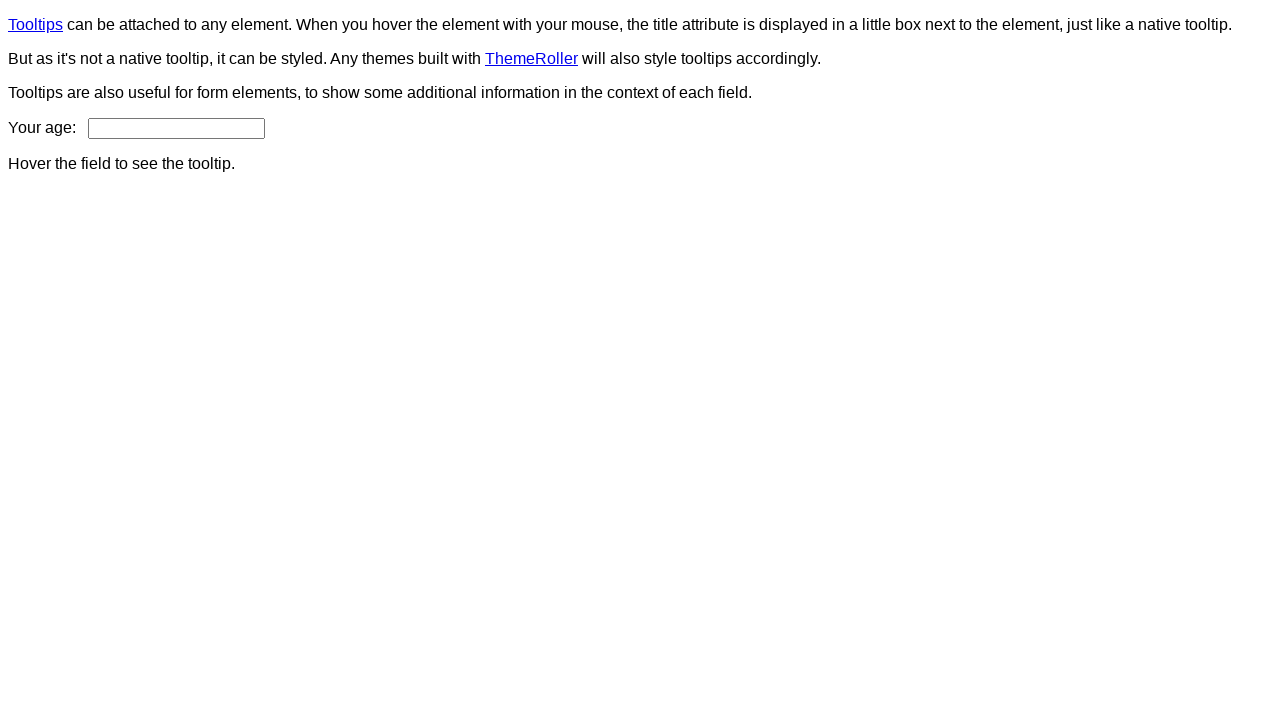

Located the age textbox element
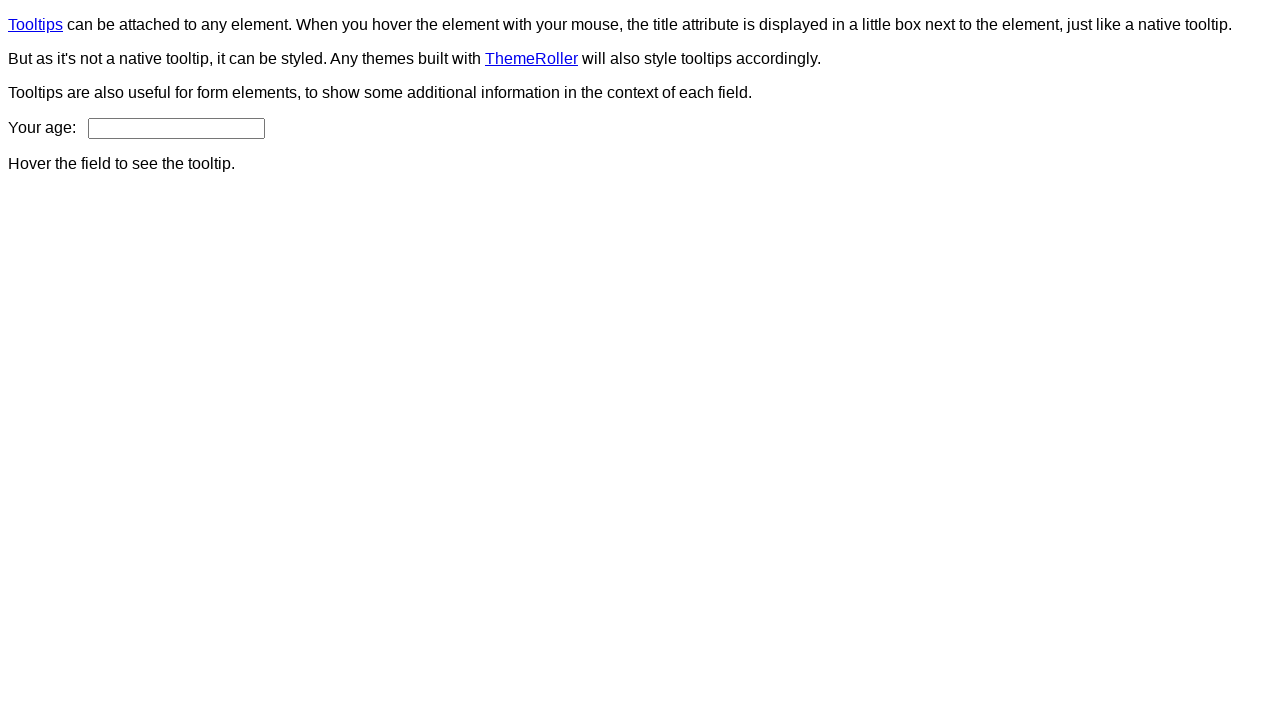

Hovered over the age textbox to trigger tooltip at (176, 128) on #age
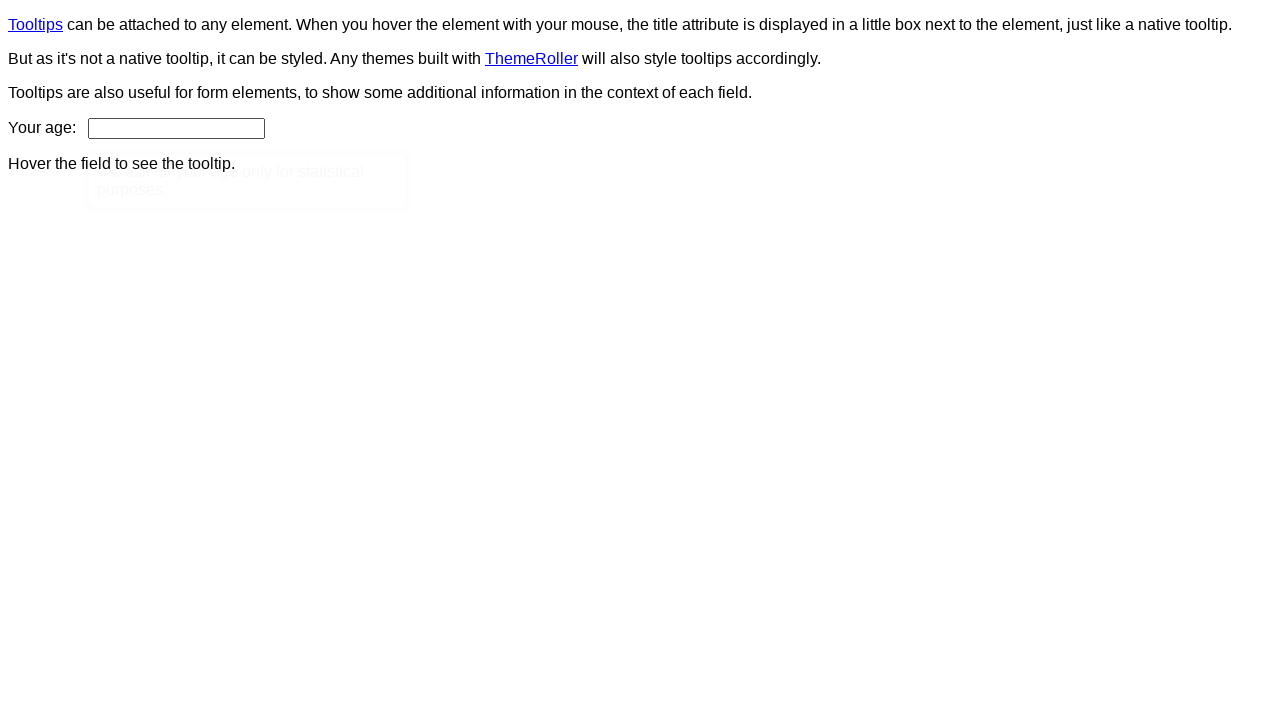

Located the tooltip content element
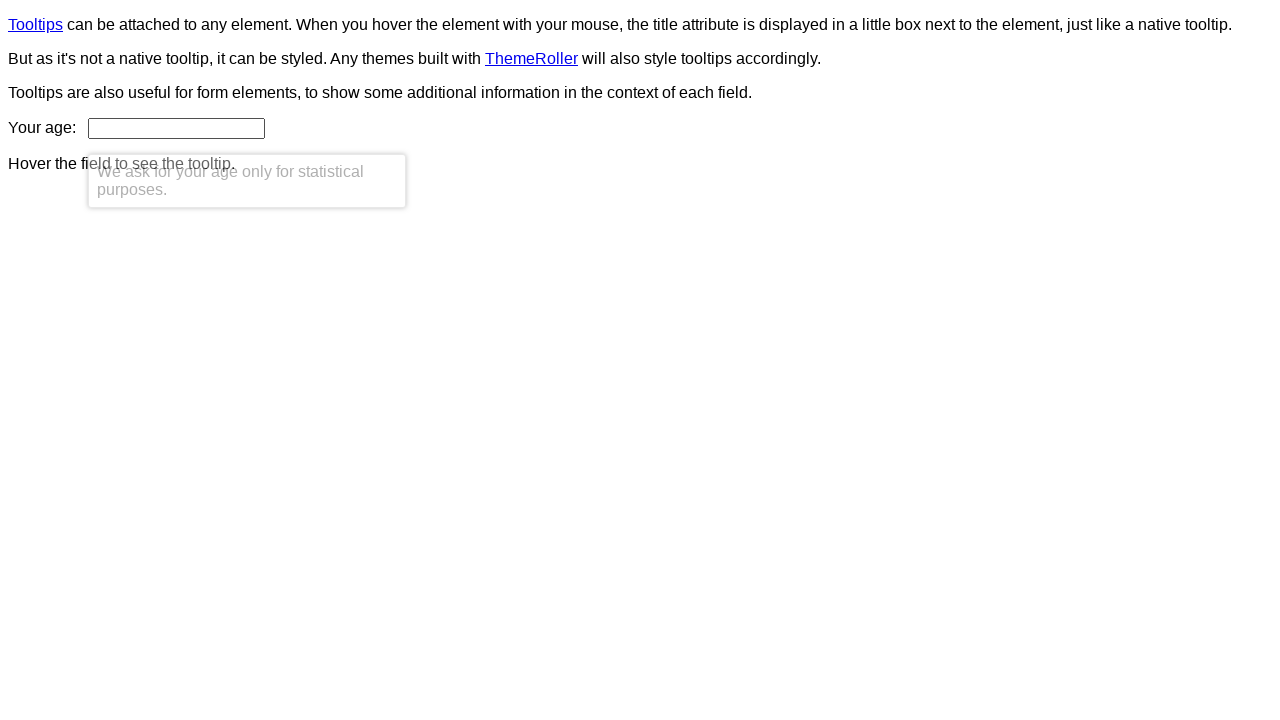

Verified tooltip message: 'We ask for your age only for statistical purposes.'
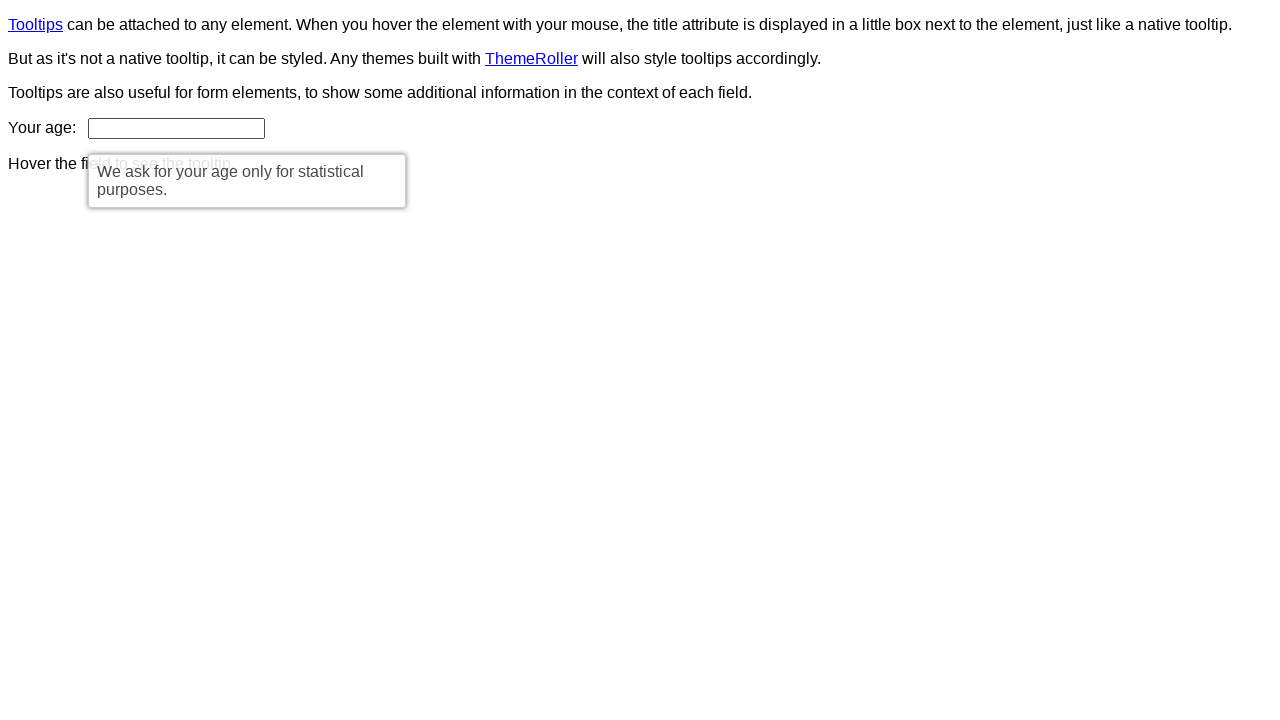

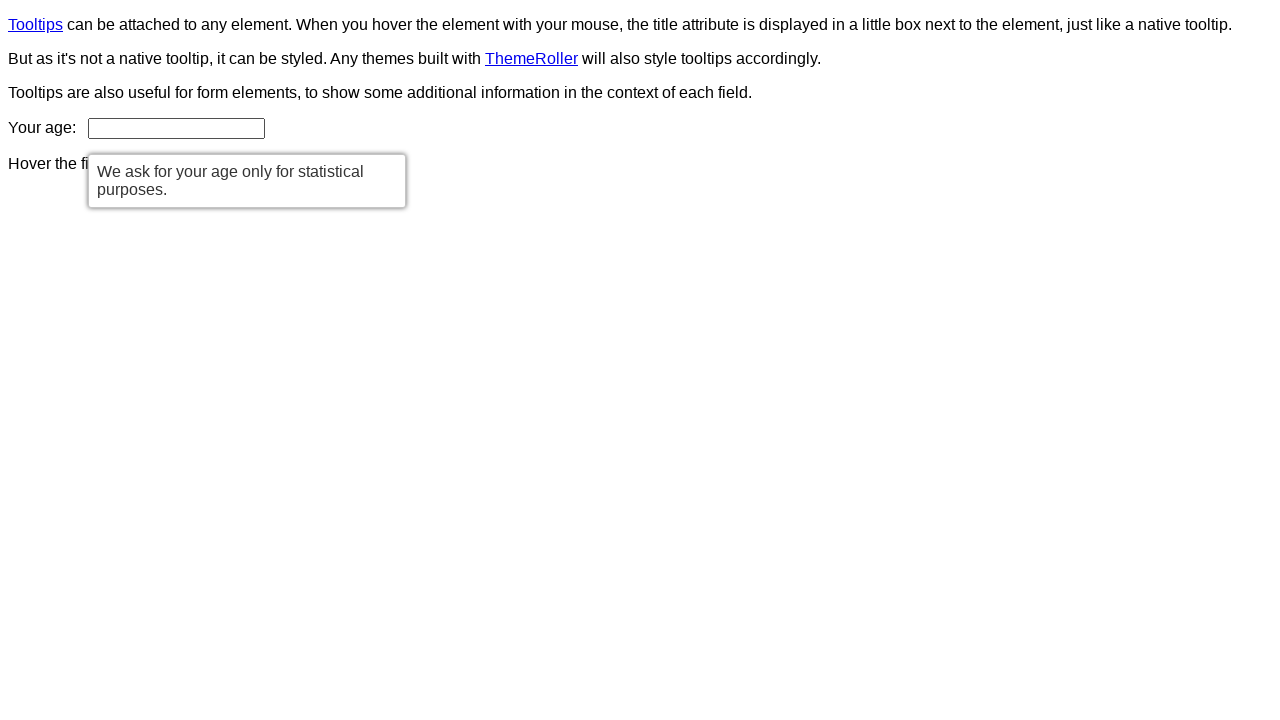